Uses wheeldecide.com to create a custom wheel with game names and spin it

Starting URL: http://wheeldecide.com/

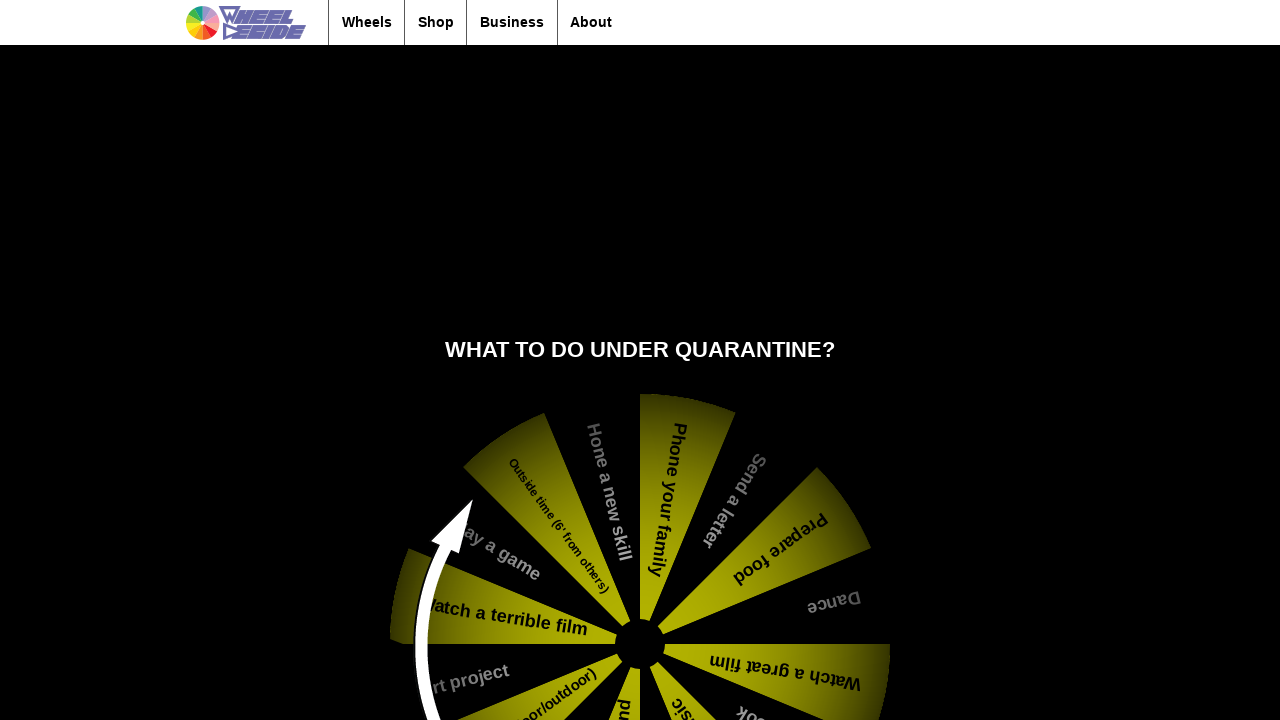

Clicked button to open choices modal at (586, 360) on xpath=//*[@id="content"]/form/div/div/div[2]/button
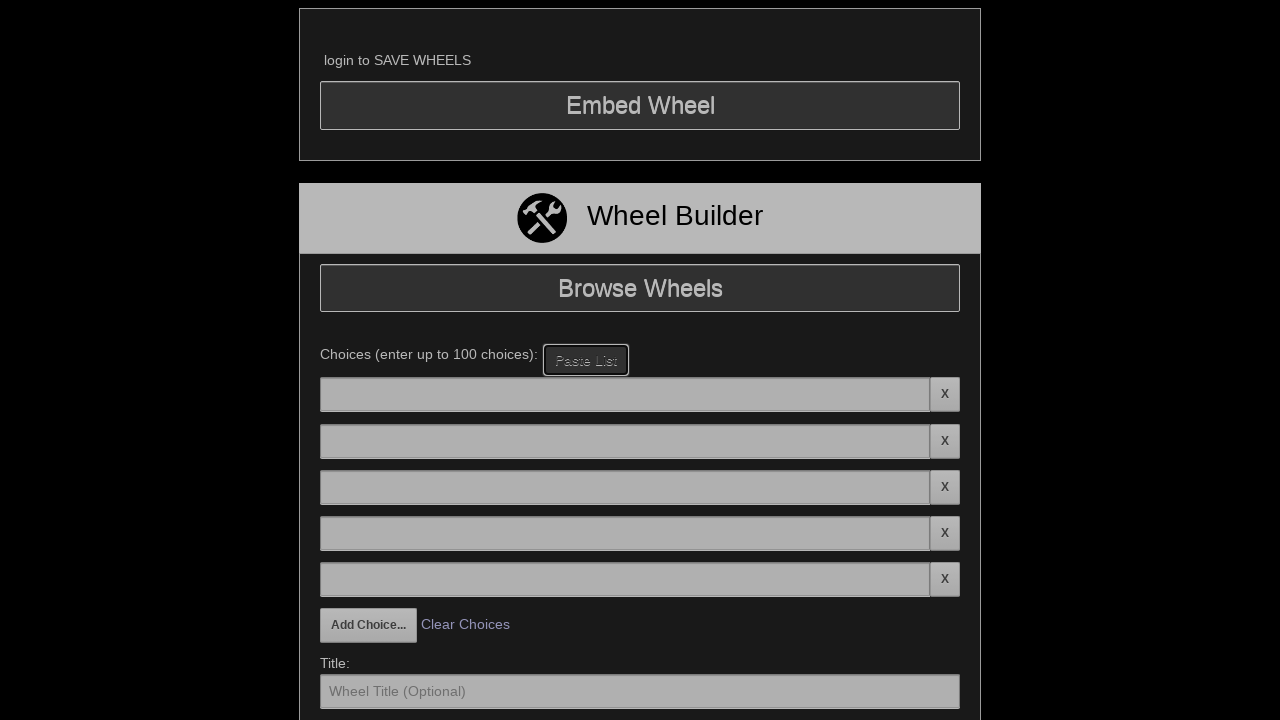

Filled modal choices textarea with game names on #modalChoices
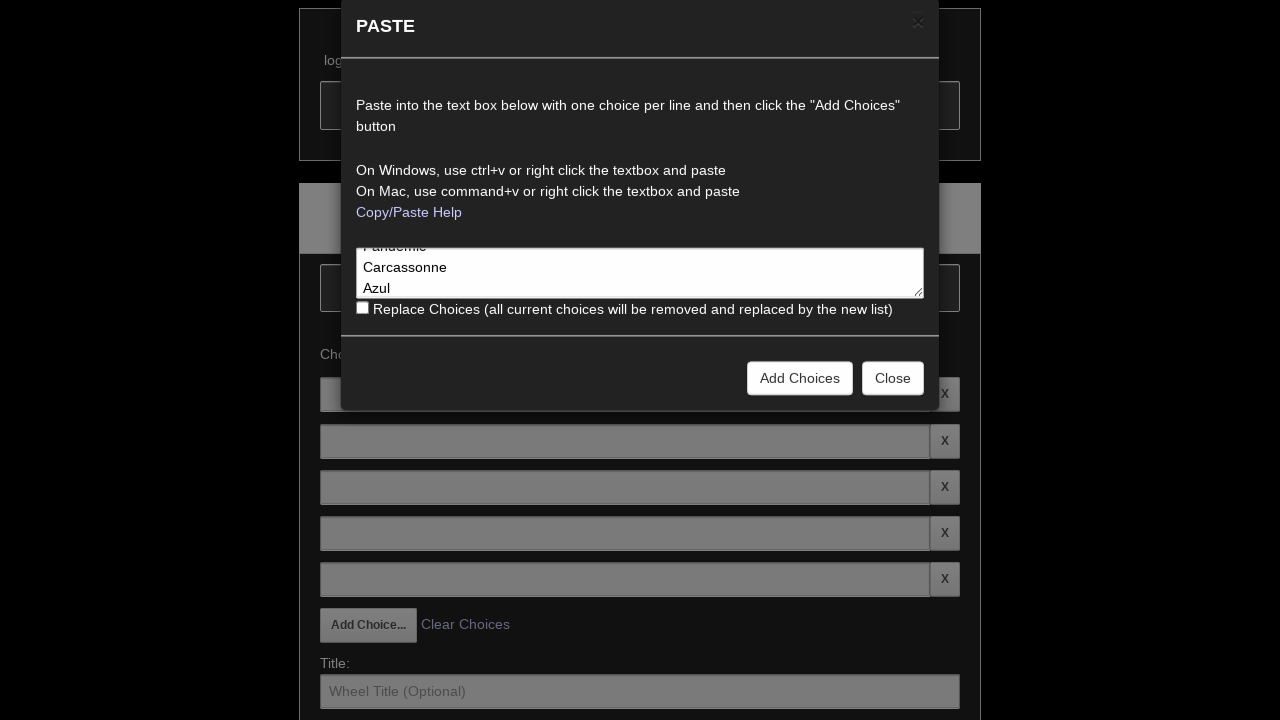

Clicked replace choices button at (362, 341) on xpath=//*[@id="replaceChoices"]
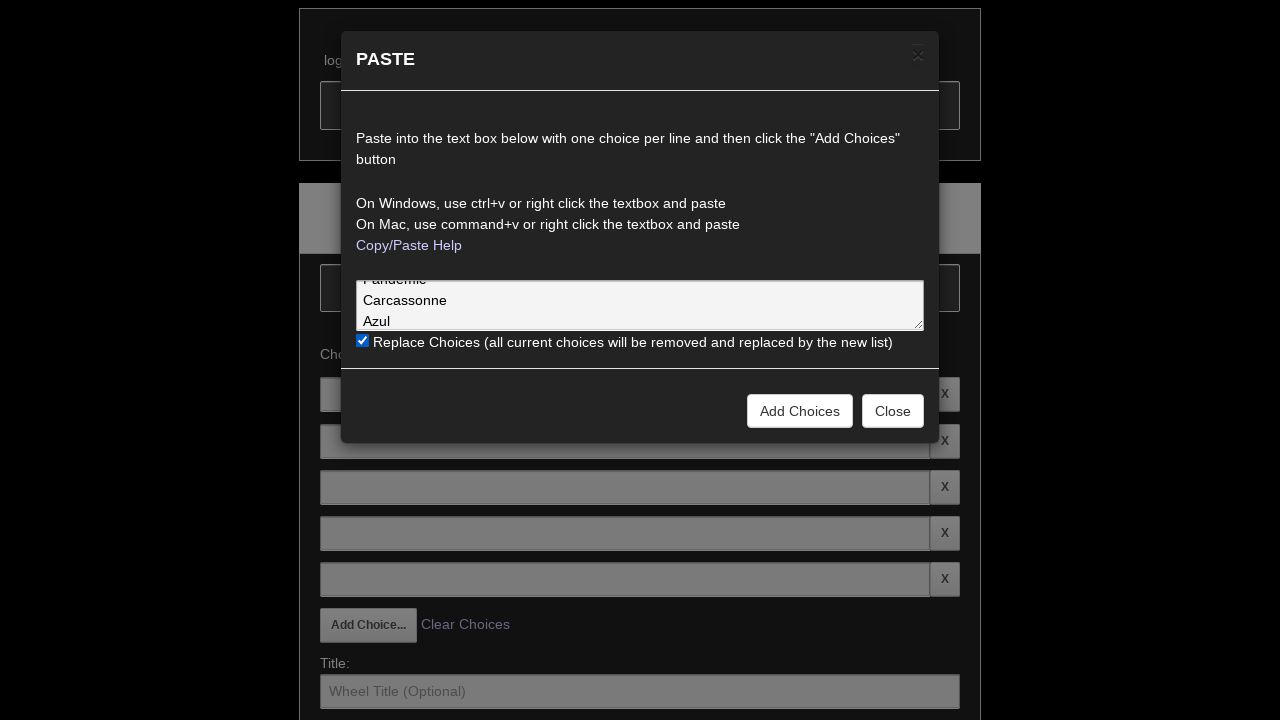

Confirmed replacement in modal at (800, 411) on xpath=//*[@id="pasteModal"]/div/div/div[3]/button[1]
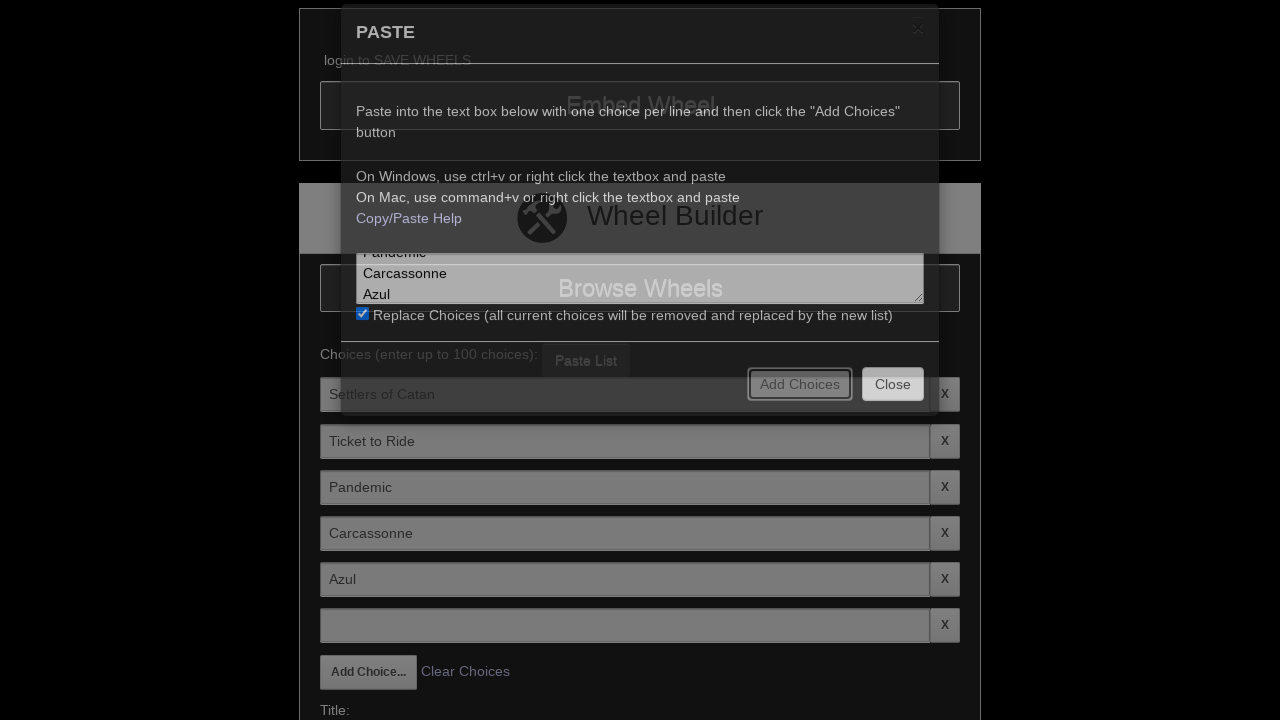

Waited 3 seconds for wheel to be ready
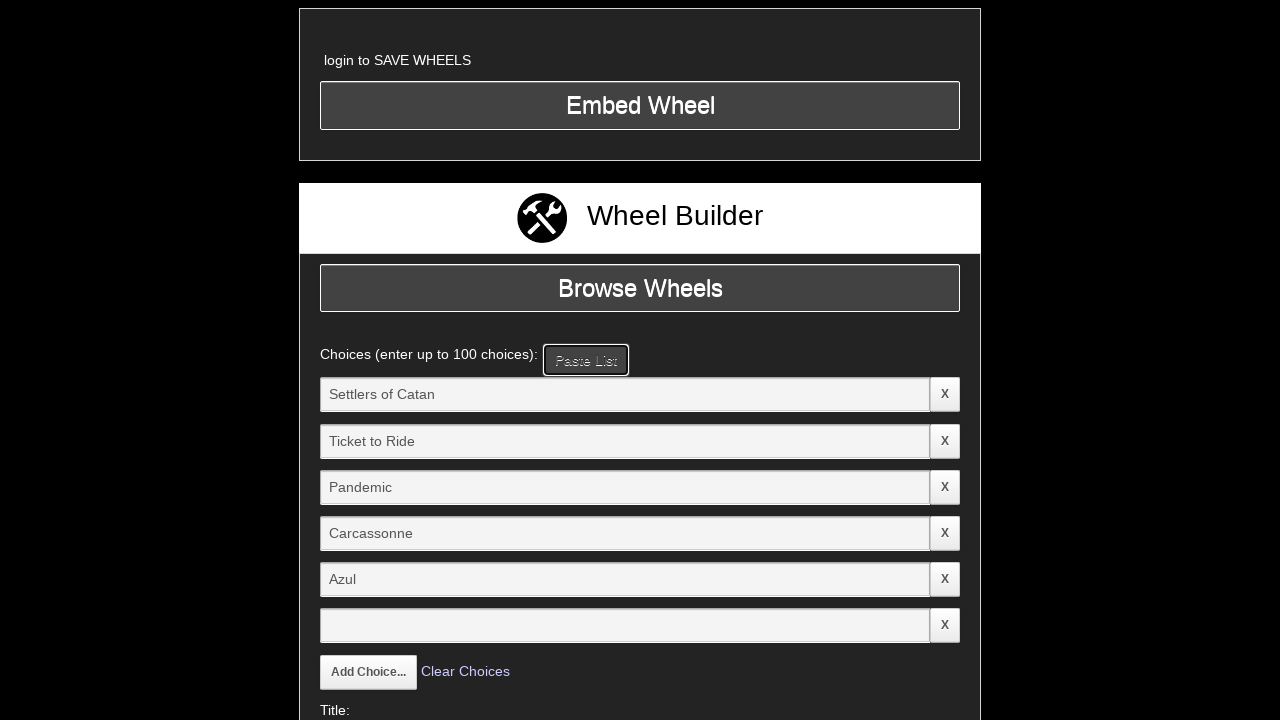

Clicked to spin the wheel at (640, 361) on xpath=//*[@id="content"]/form/div/div/div[2]/input[3]
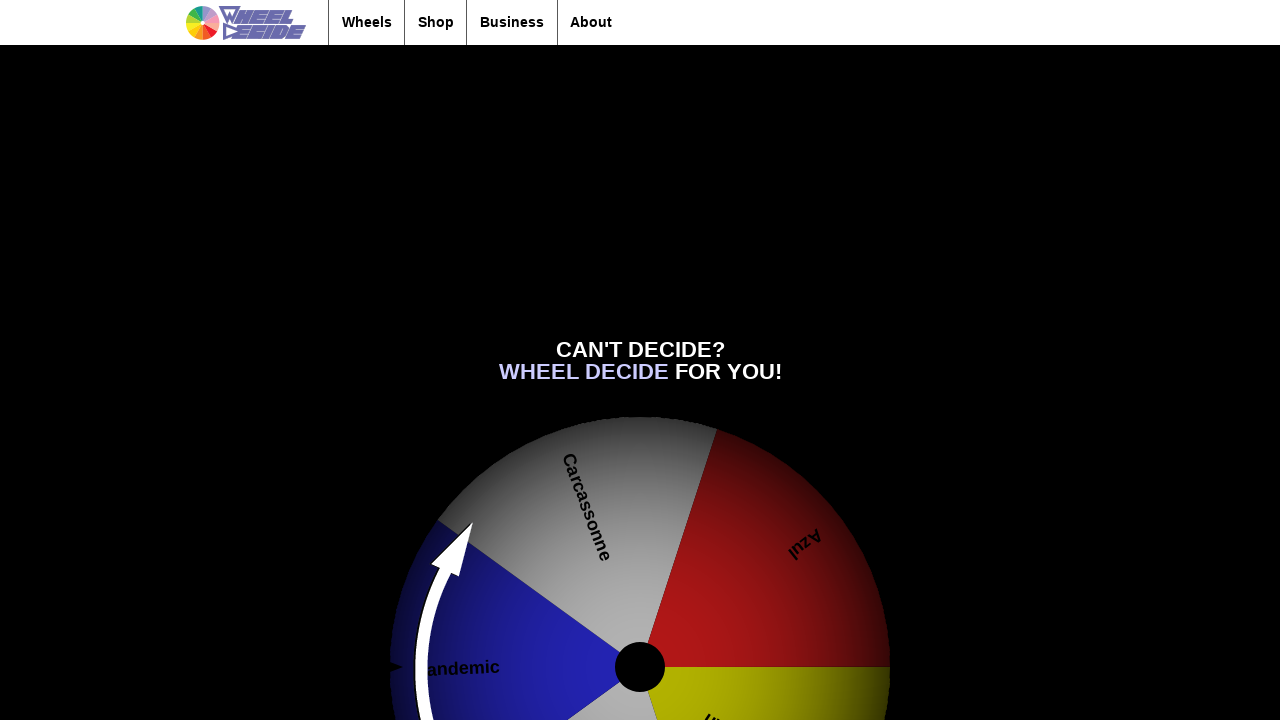

Waited 5 seconds to see spin result
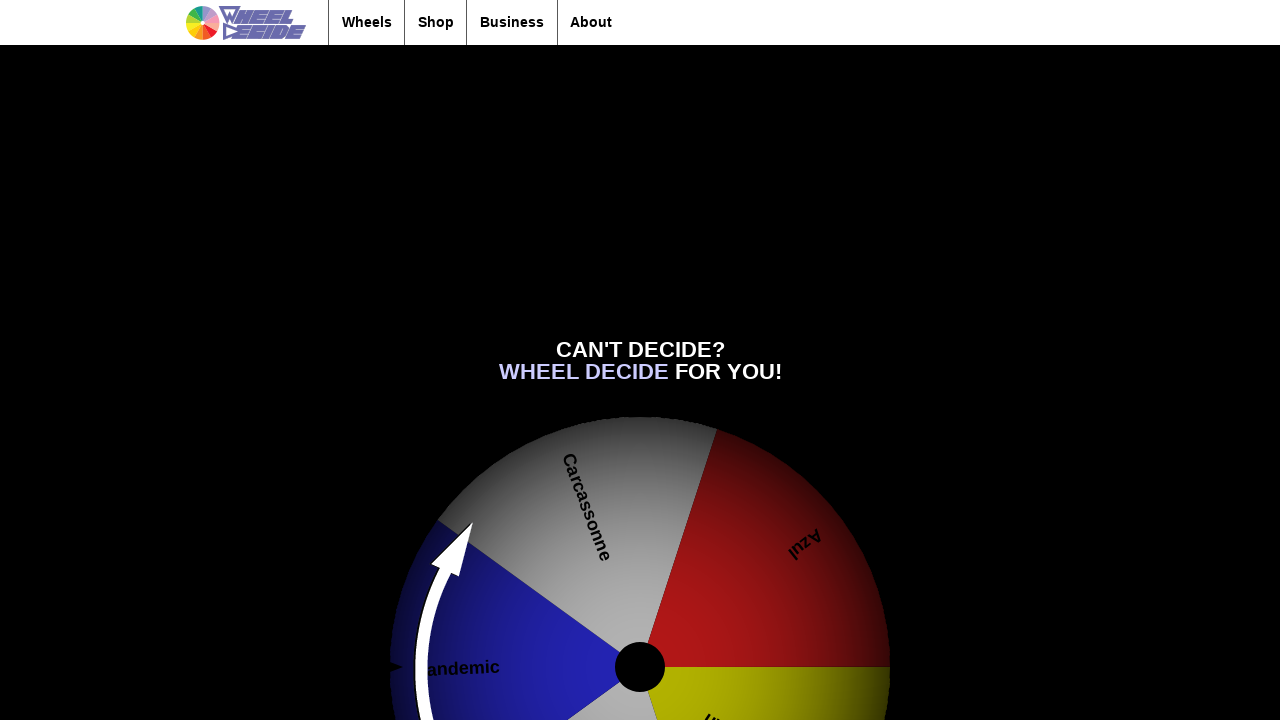

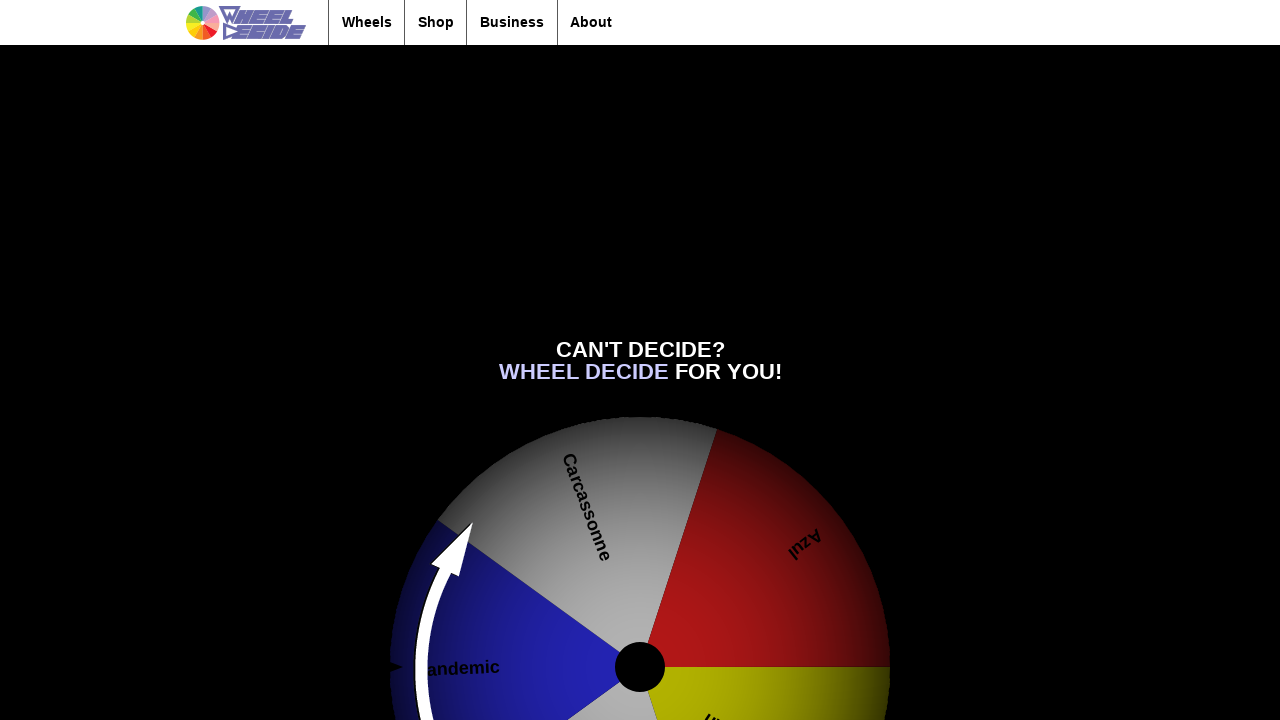